Tests the buttons page by clicking the double-click button (though only performs a single click in the original code).

Starting URL: https://demoqa.com/buttons

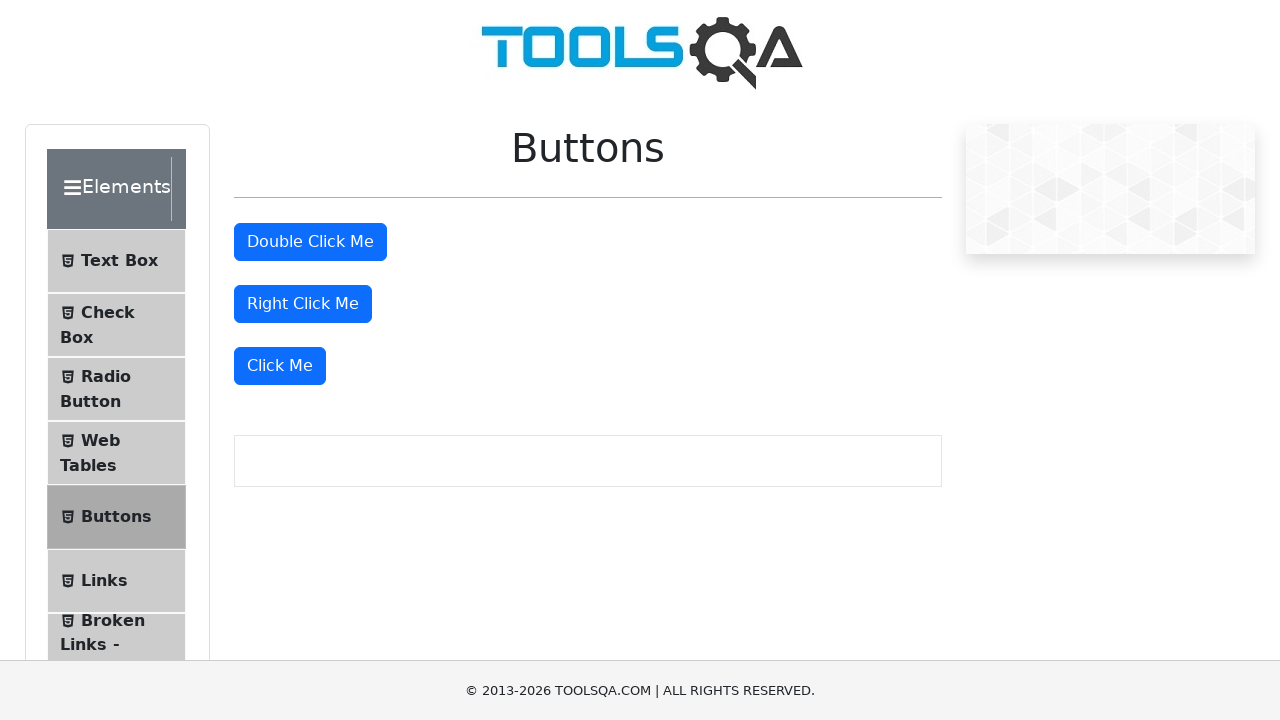

Clicked the double-click button on the buttons page at (310, 242) on #doubleClickBtn
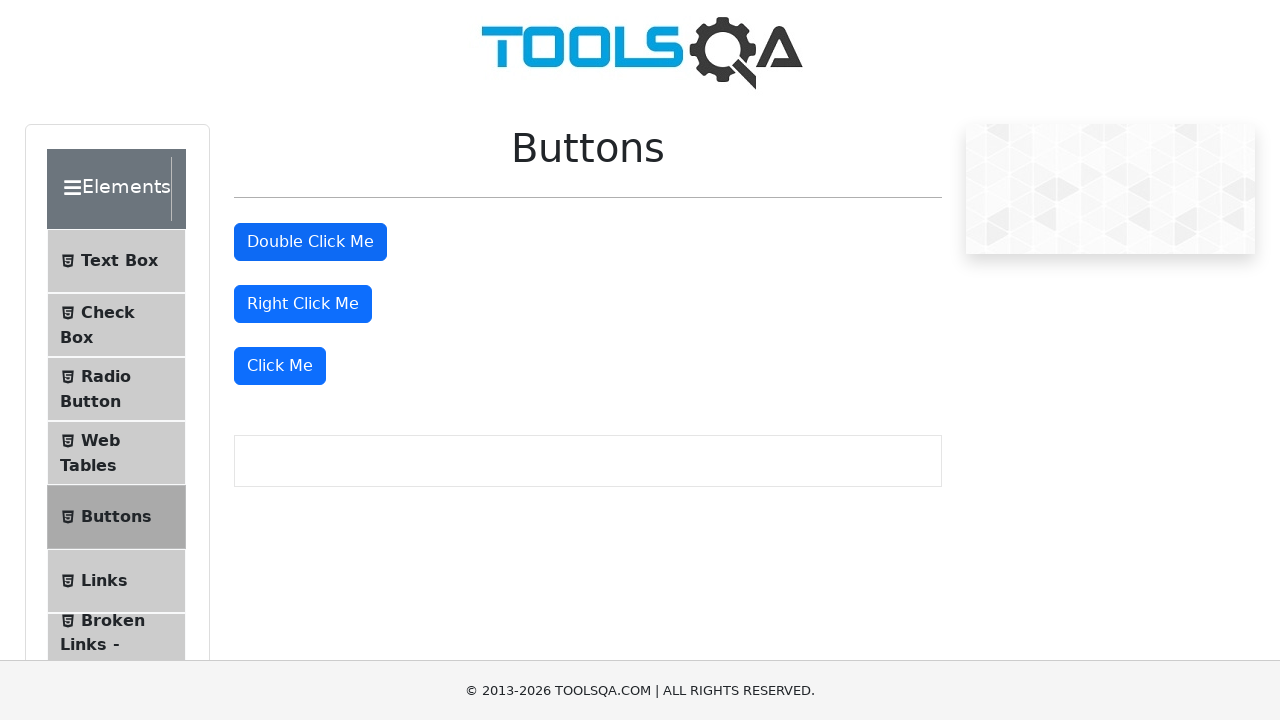

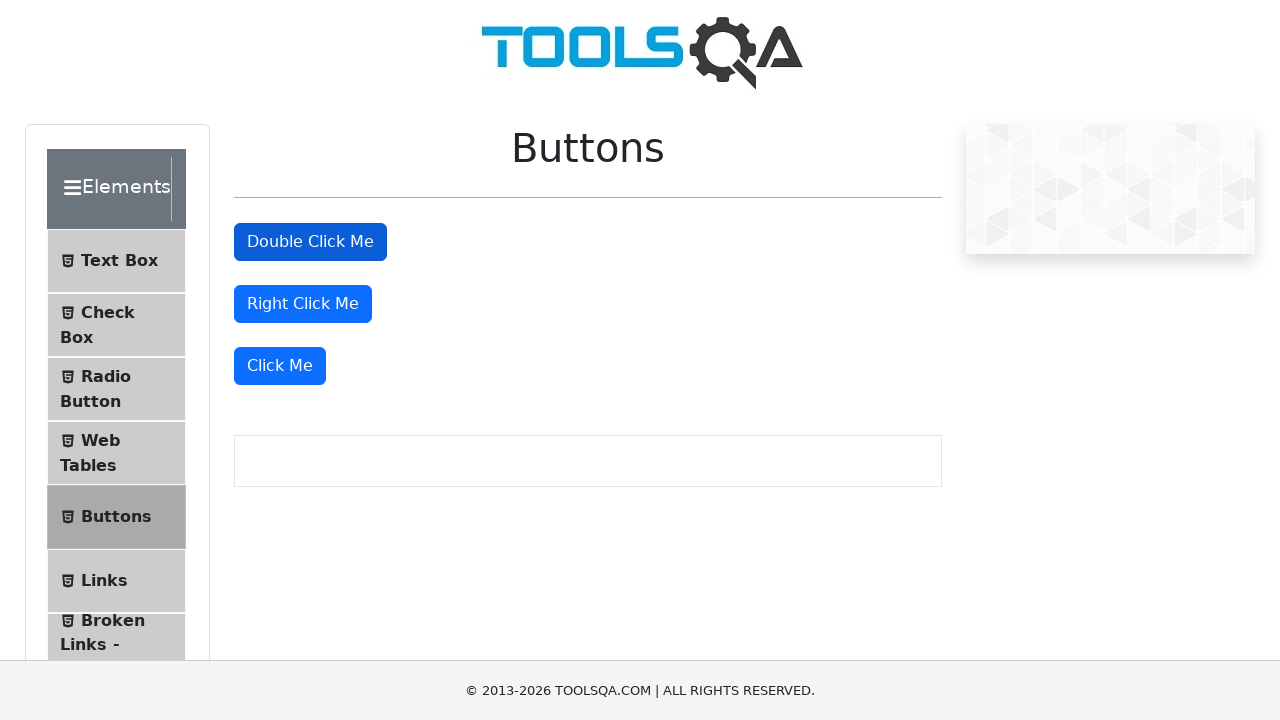